Navigates to Exit Intent page and handles exit intent popup multiple times with page reloads

Starting URL: https://the-internet.herokuapp.com

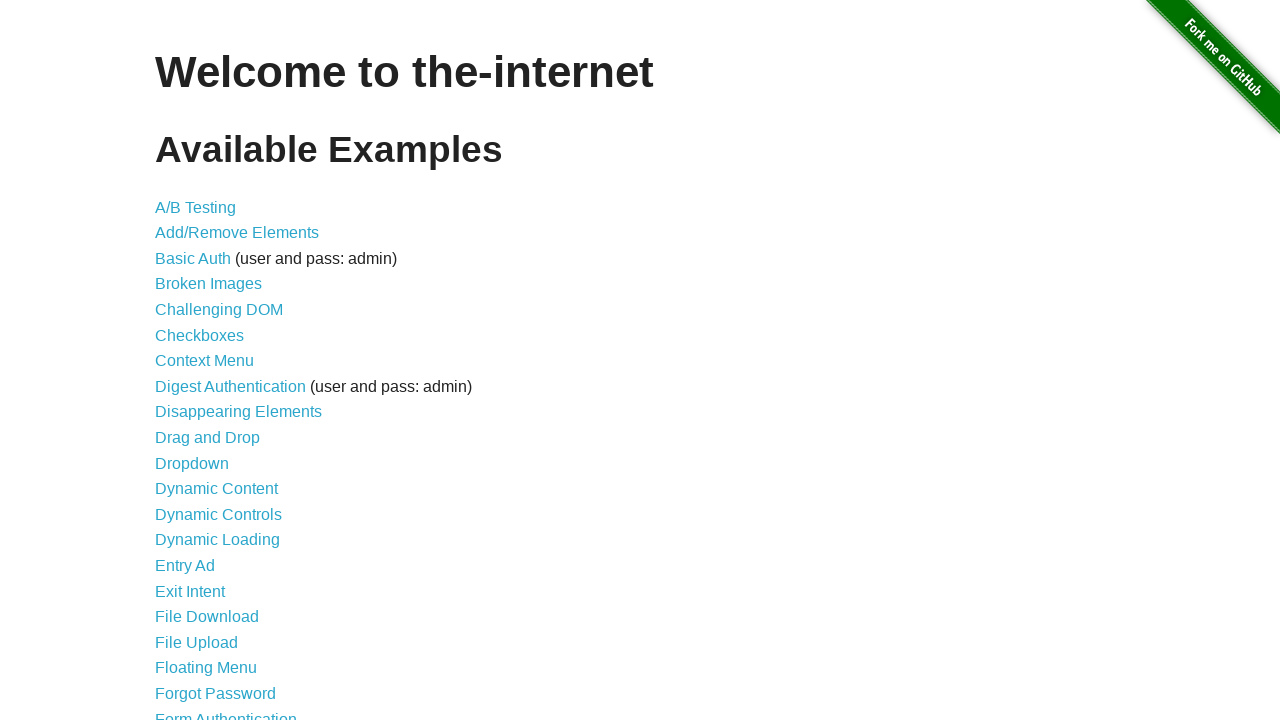

Clicked on Exit Intent link at (190, 591) on internal:role=link[name="Exit Intent"i]
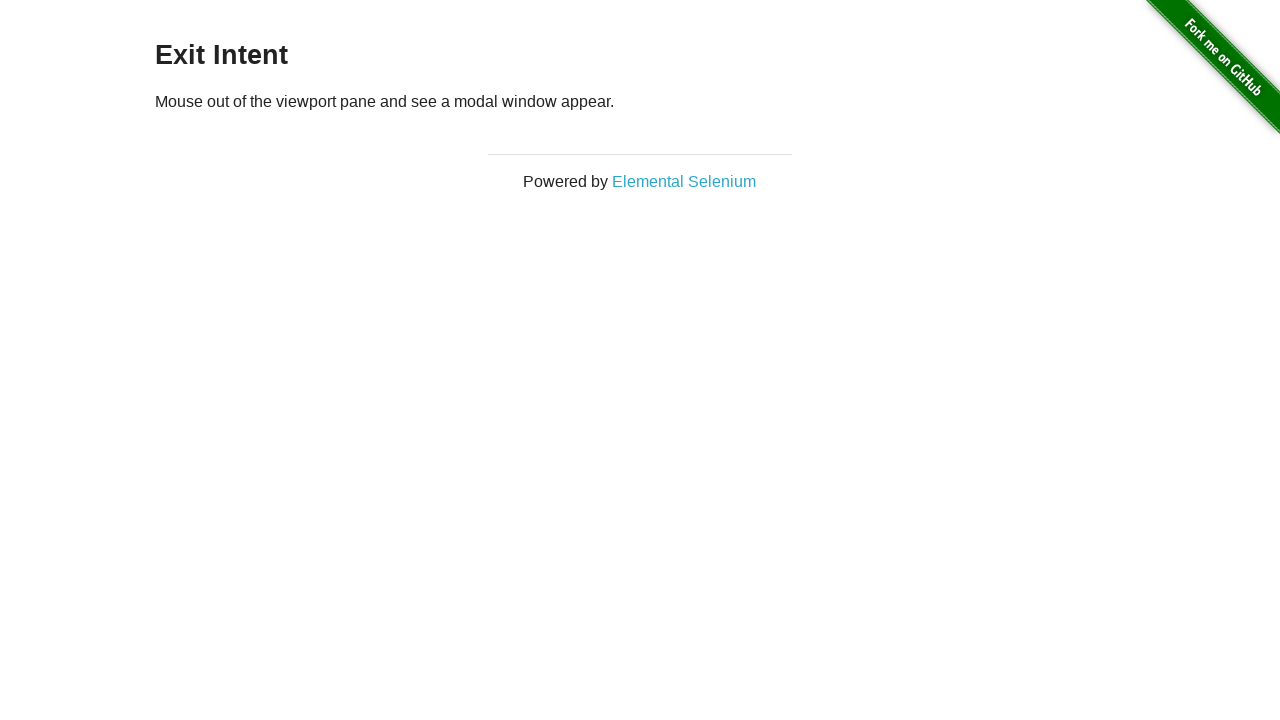

Retrieved viewport size
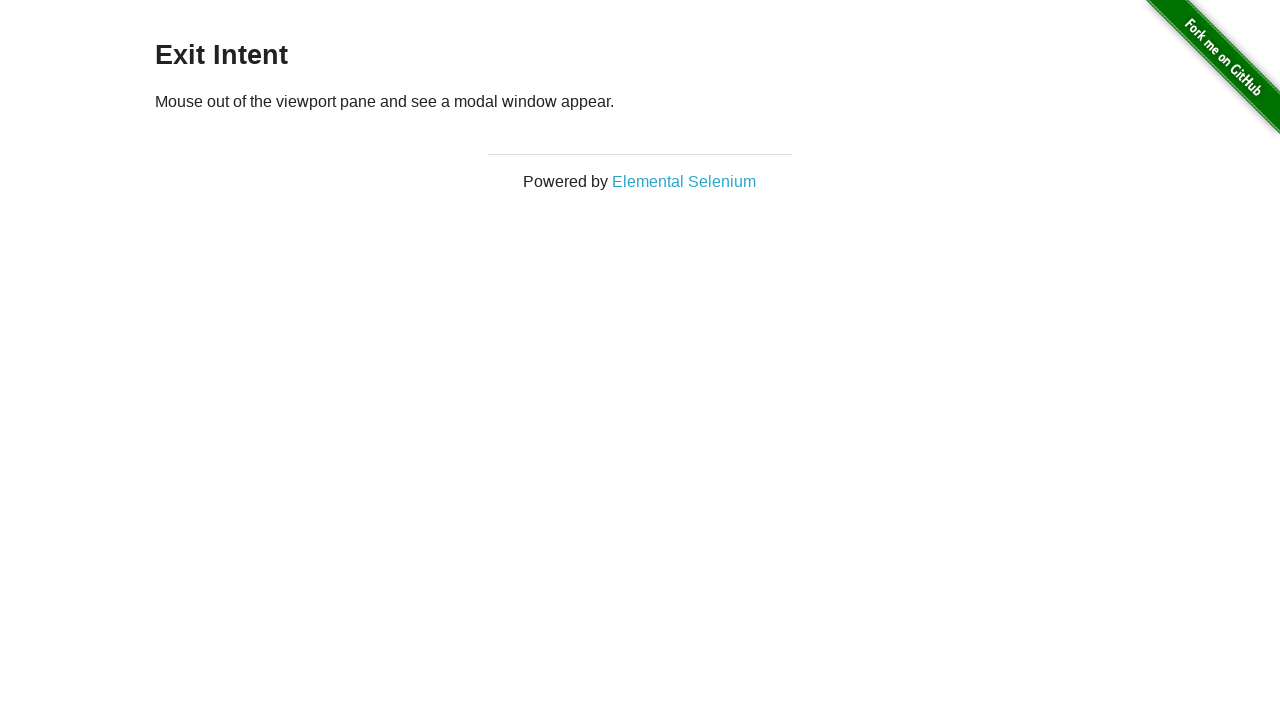

Page load state complete
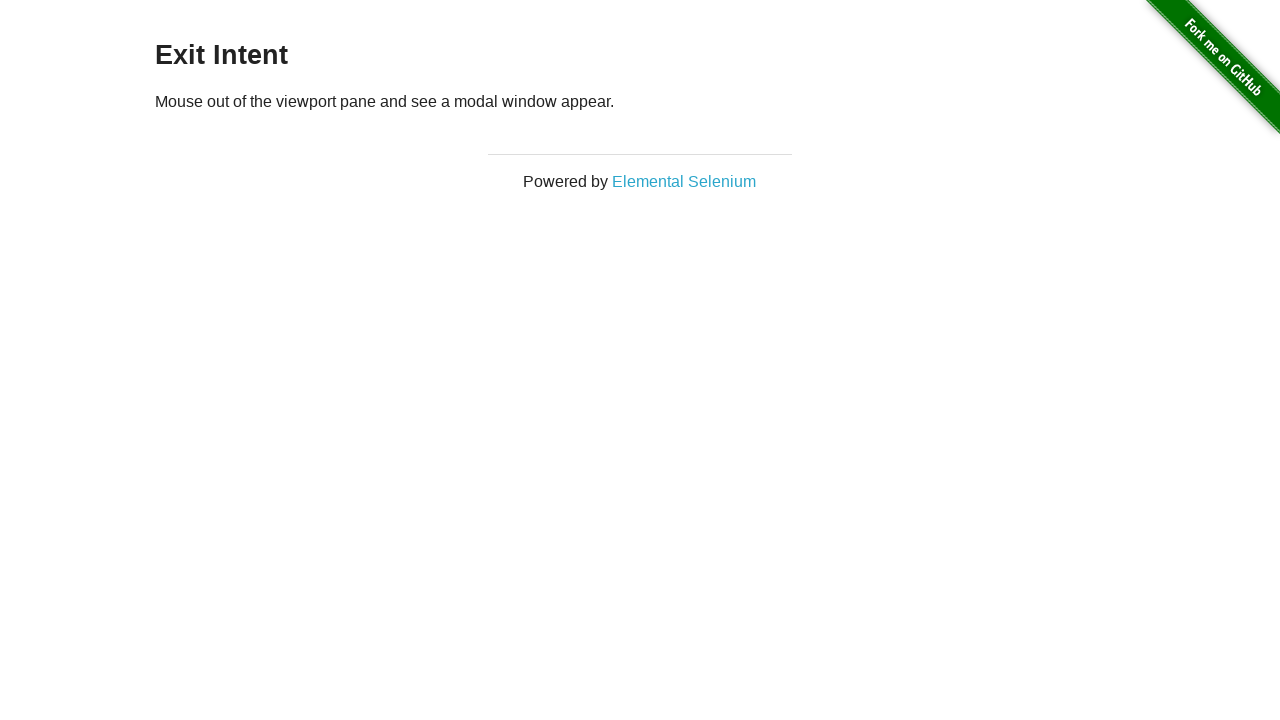

Waited 1000ms for page elements
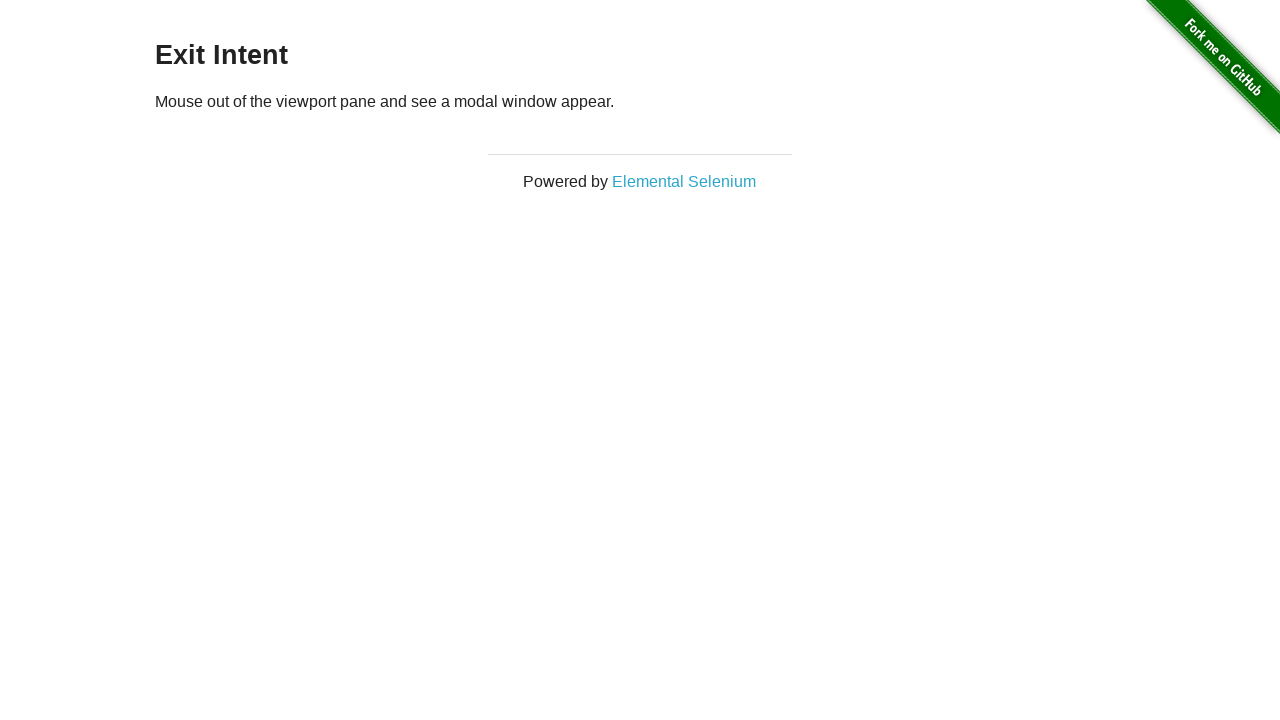

Moved mouse outside viewport to trigger exit intent popup at (640, -50)
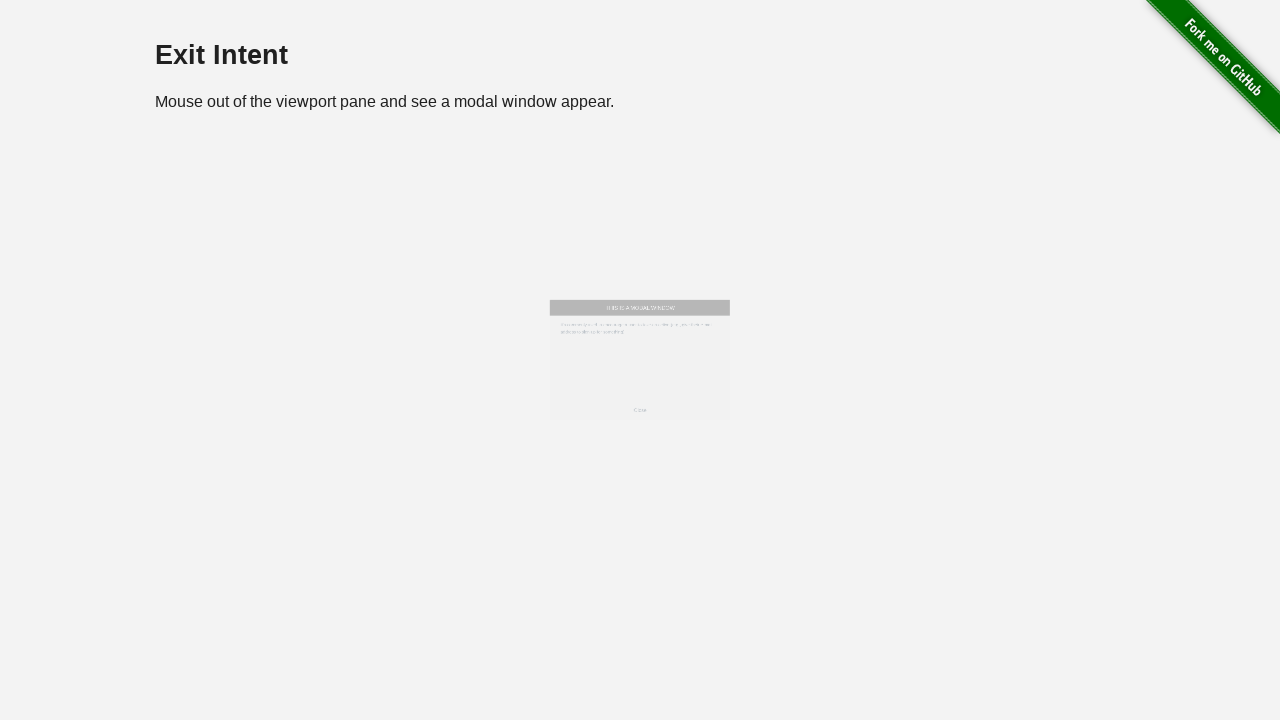

Located close button in exit intent modal
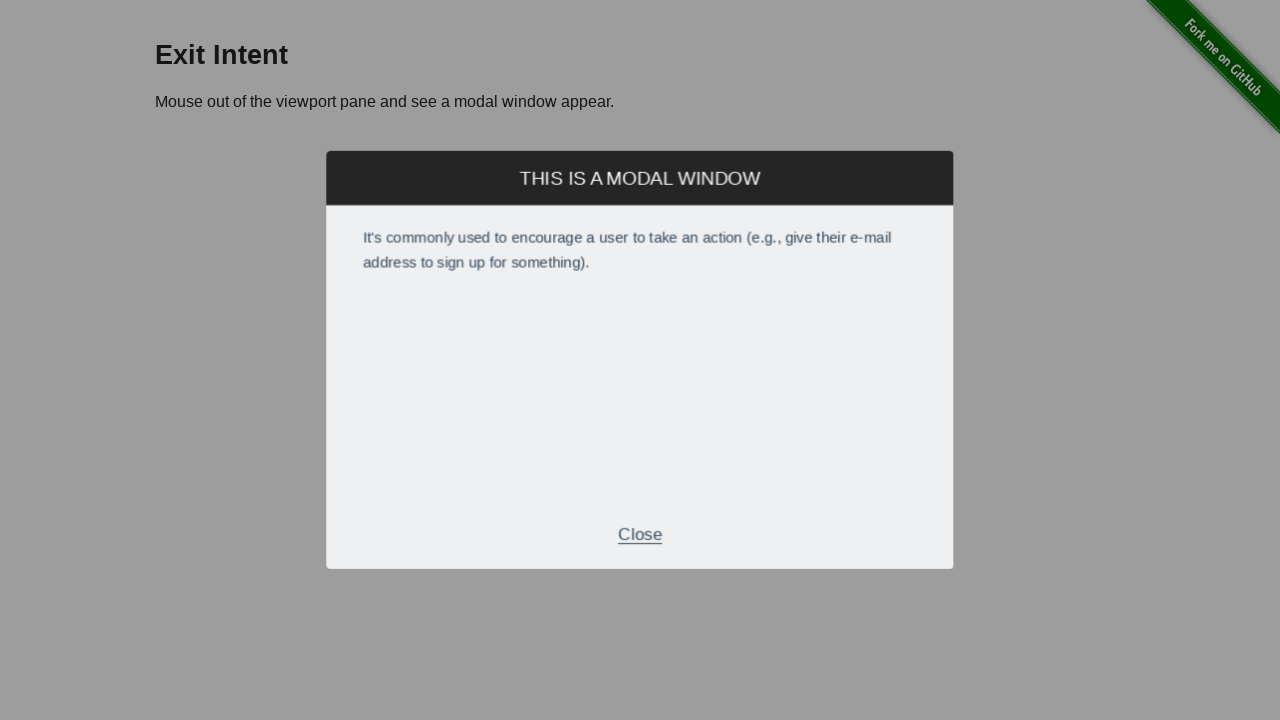

Clicked close button on exit intent popup at (640, 527) on xpath=//div[@class='modal-footer']//p[text()='Close']
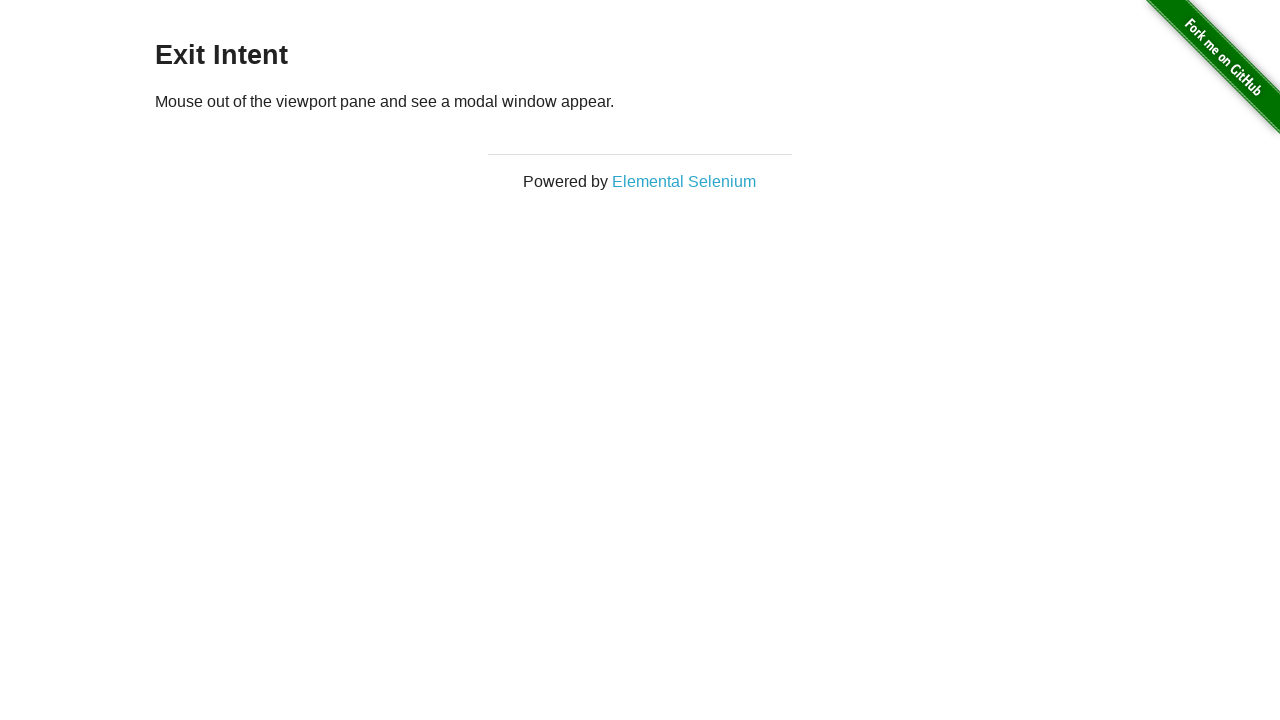

Reloaded page (attempt 1 of 3)
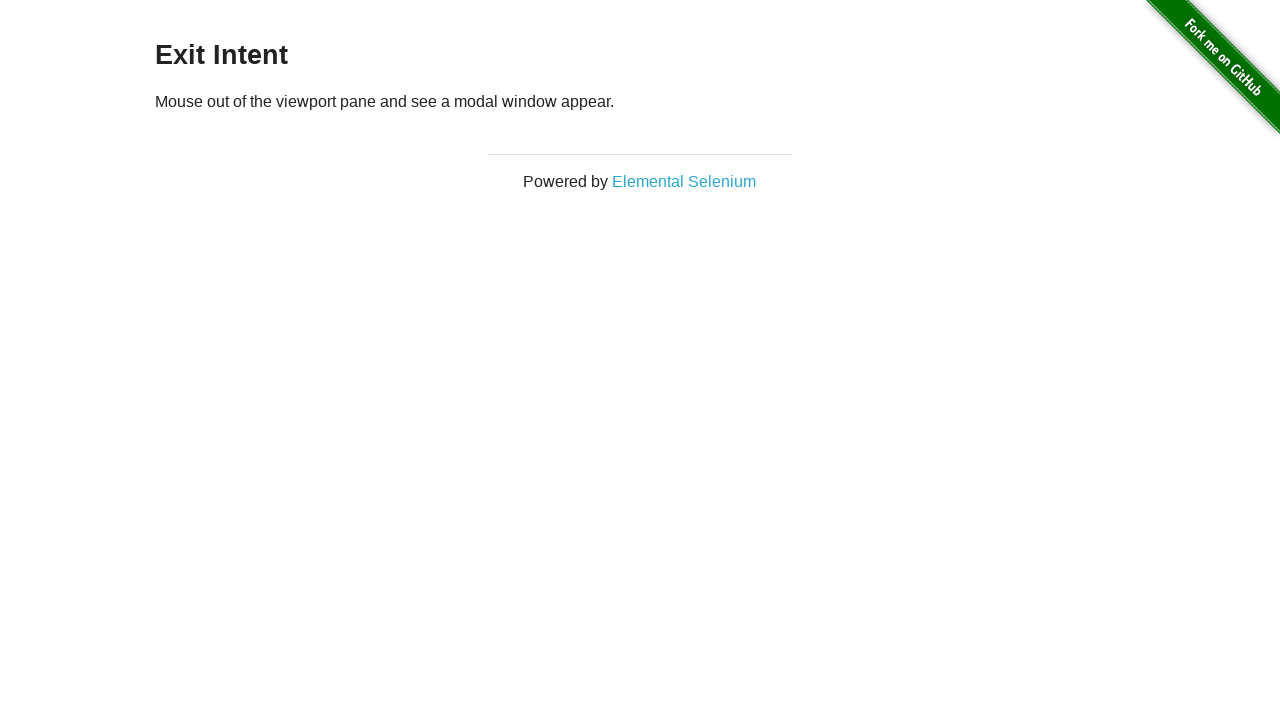

Page load state complete
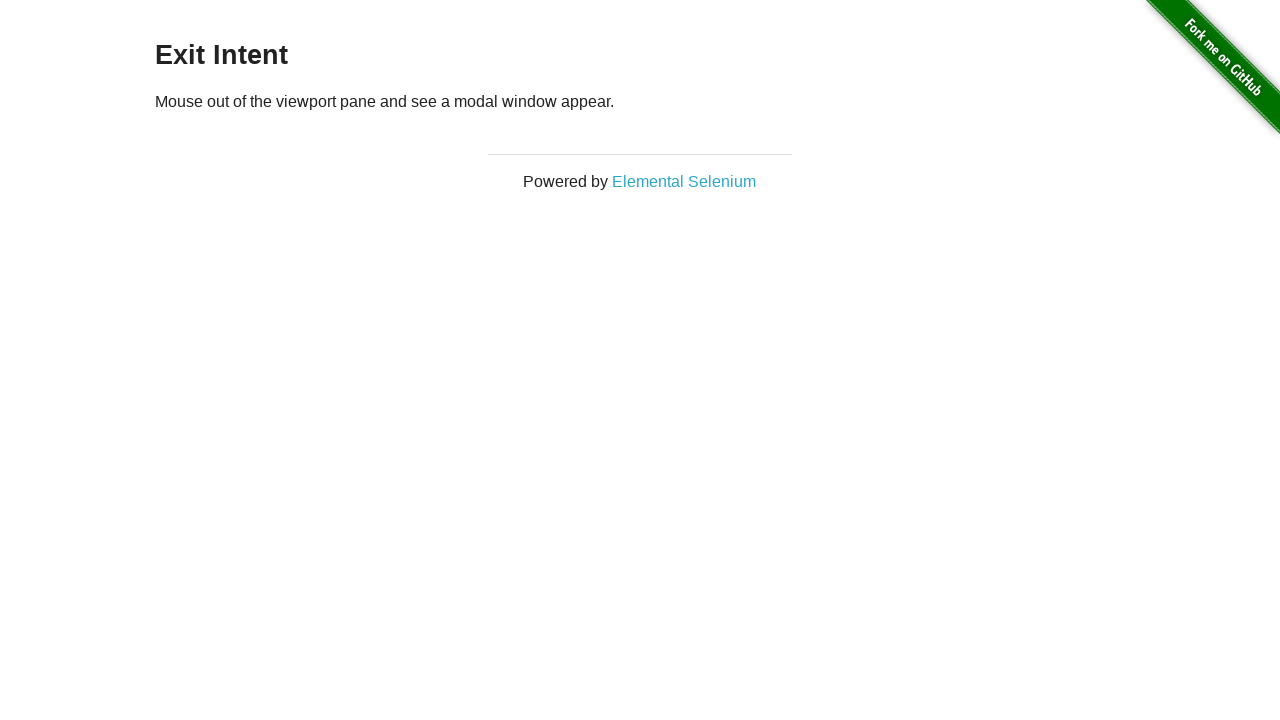

Waited 1000ms for page elements
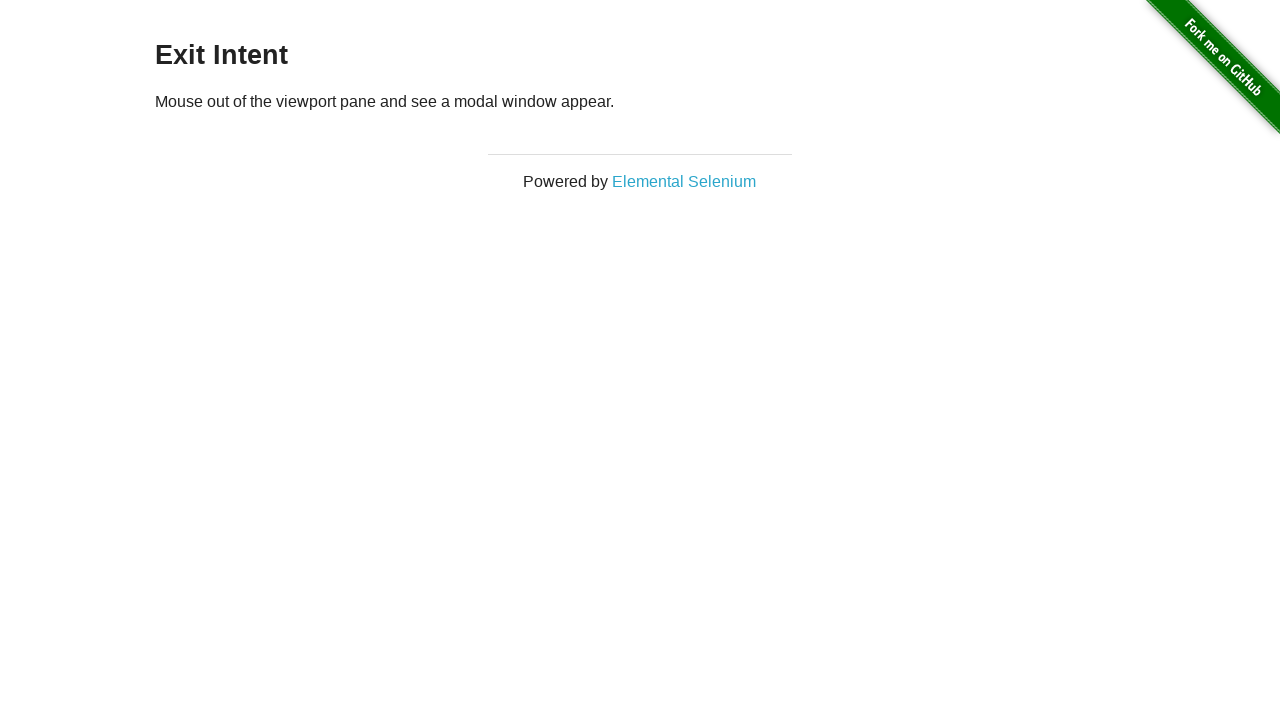

Moved mouse outside viewport to trigger exit intent popup at (640, -50)
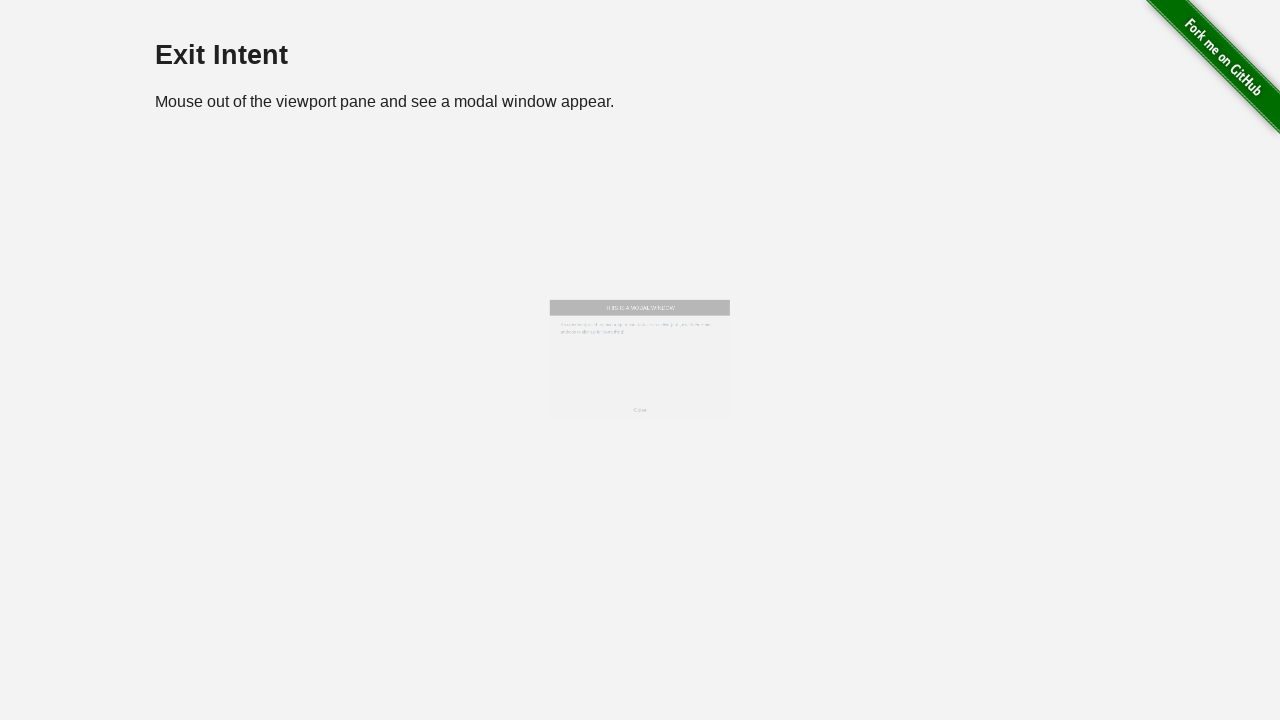

Located close button in exit intent modal
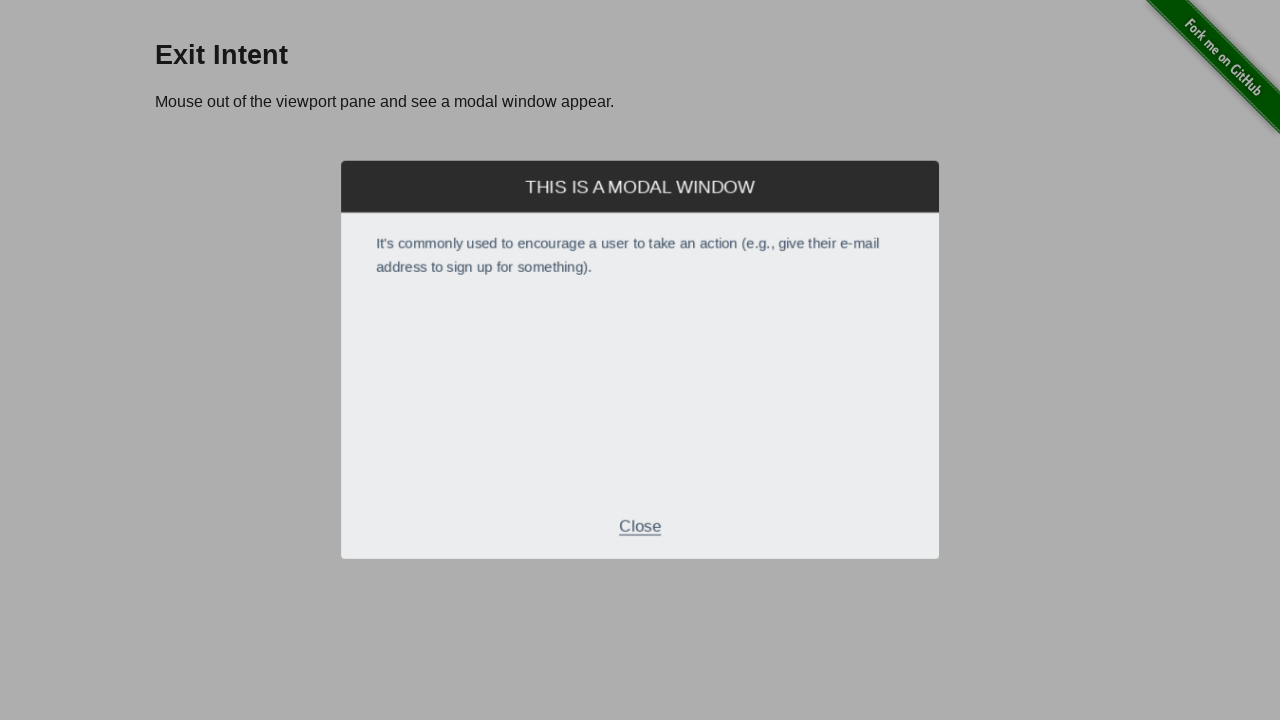

Clicked close button on exit intent popup at (640, 527) on xpath=//div[@class='modal-footer']//p[text()='Close']
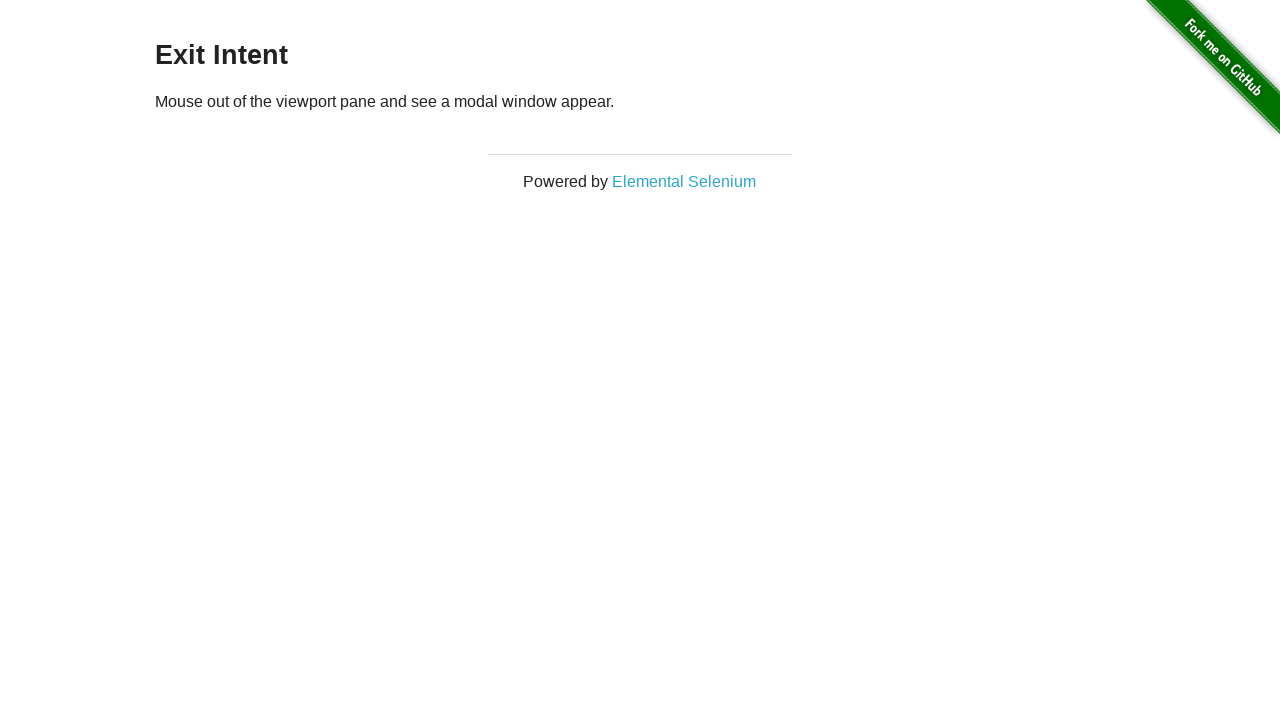

Reloaded page (attempt 2 of 3)
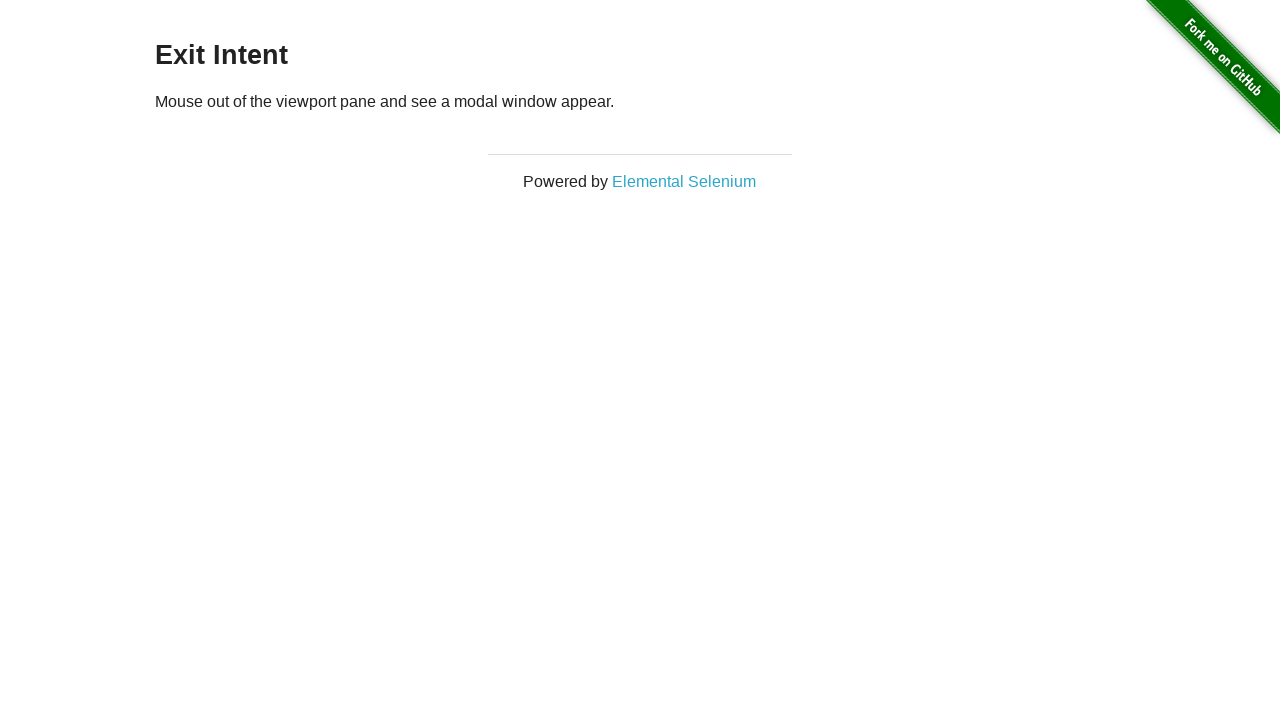

Page load state complete
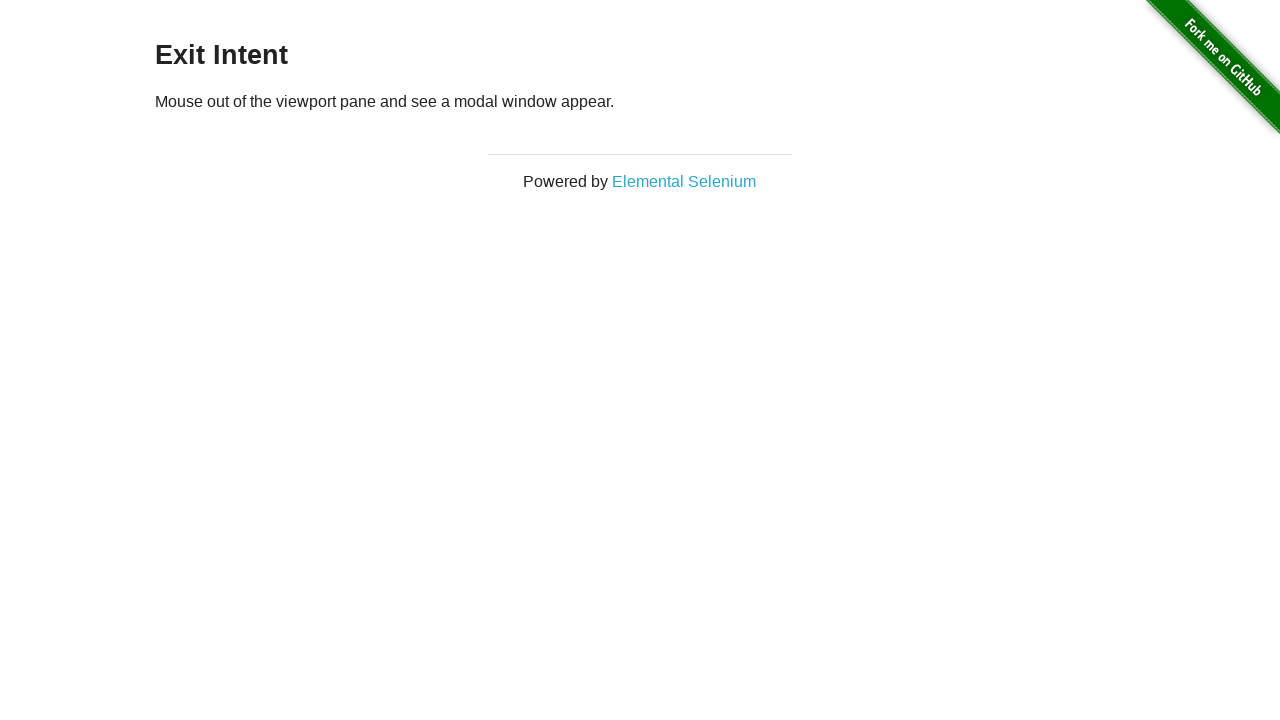

Waited 1000ms for page elements
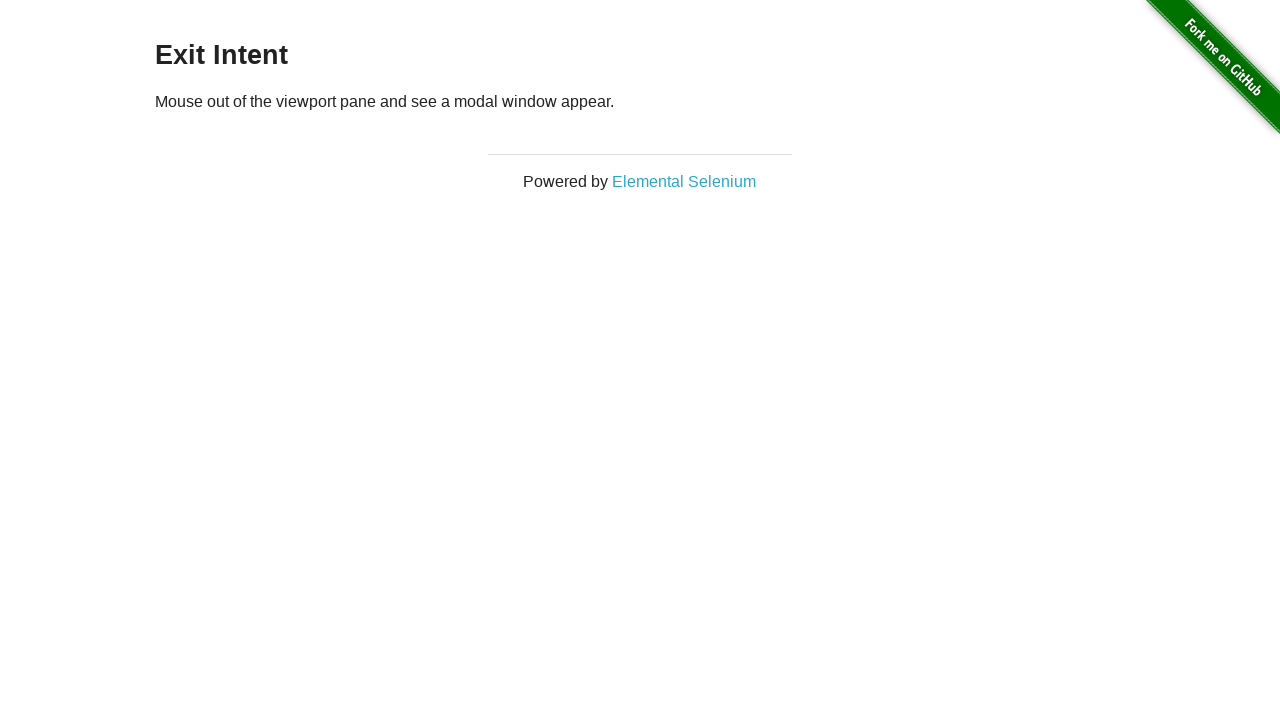

Moved mouse outside viewport to trigger exit intent popup at (640, -50)
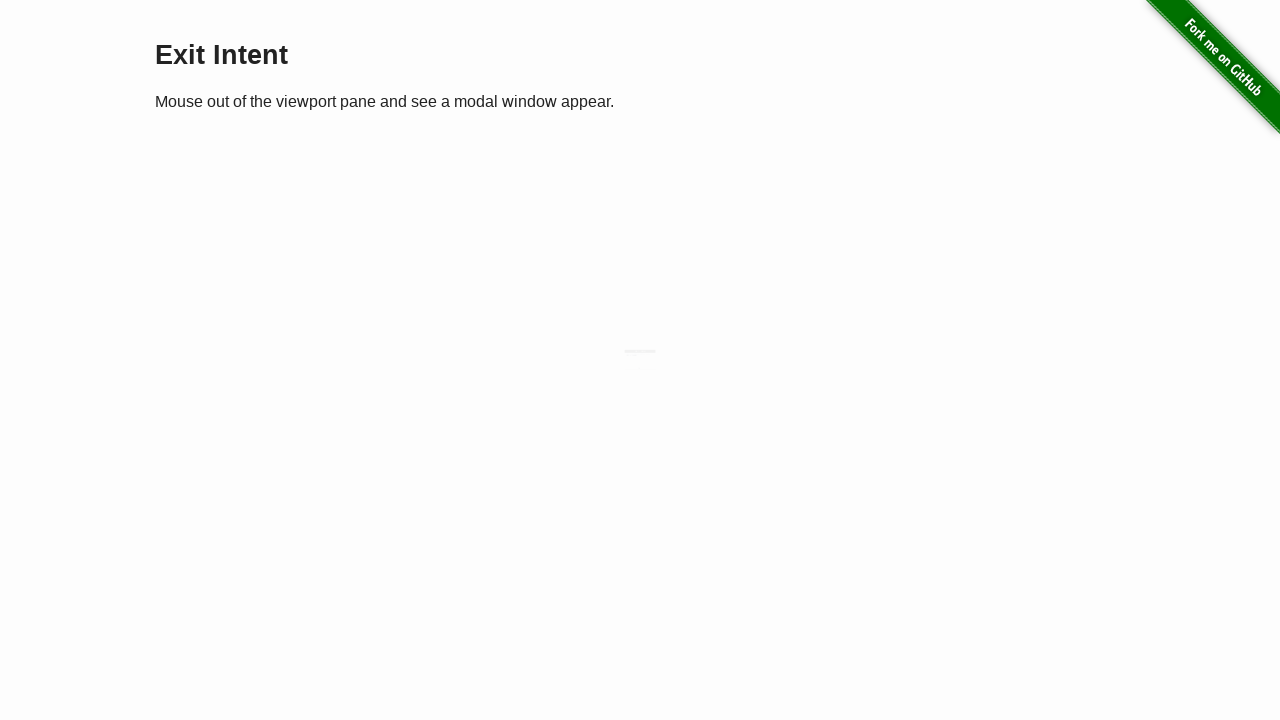

Located close button in exit intent modal
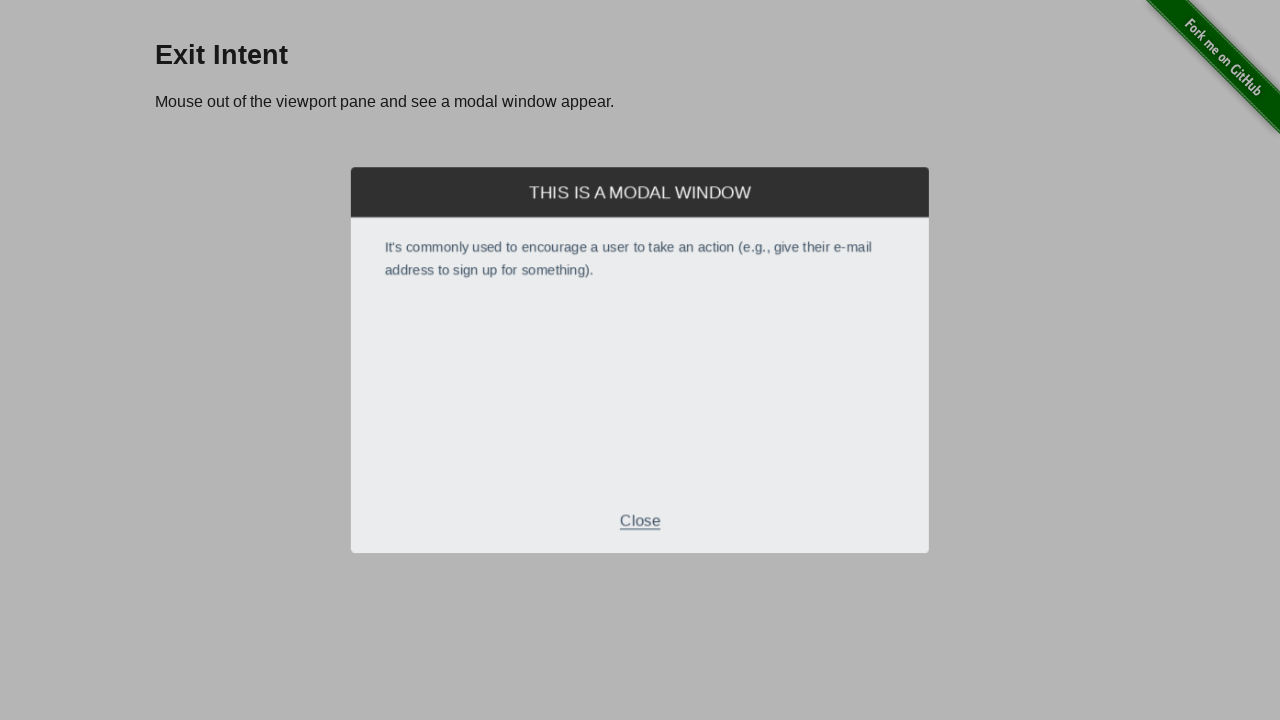

Clicked close button on exit intent popup at (640, 527) on xpath=//div[@class='modal-footer']//p[text()='Close']
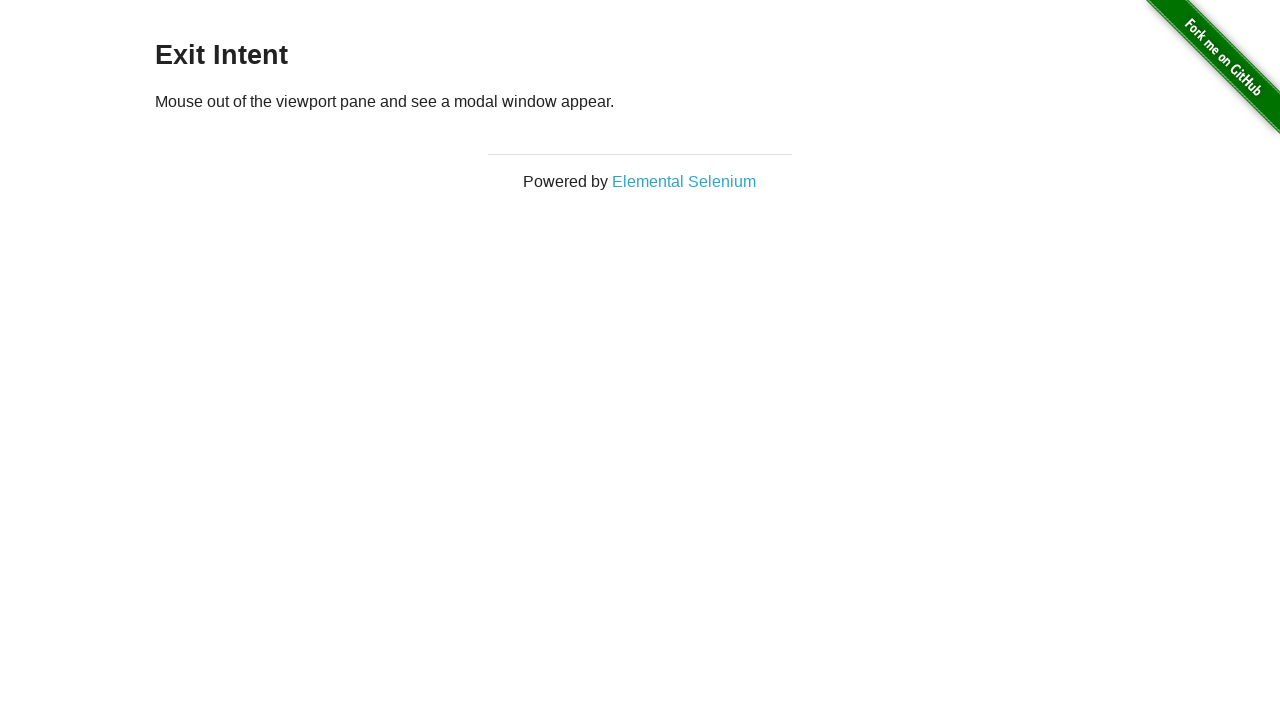

Reloaded page (attempt 3 of 3)
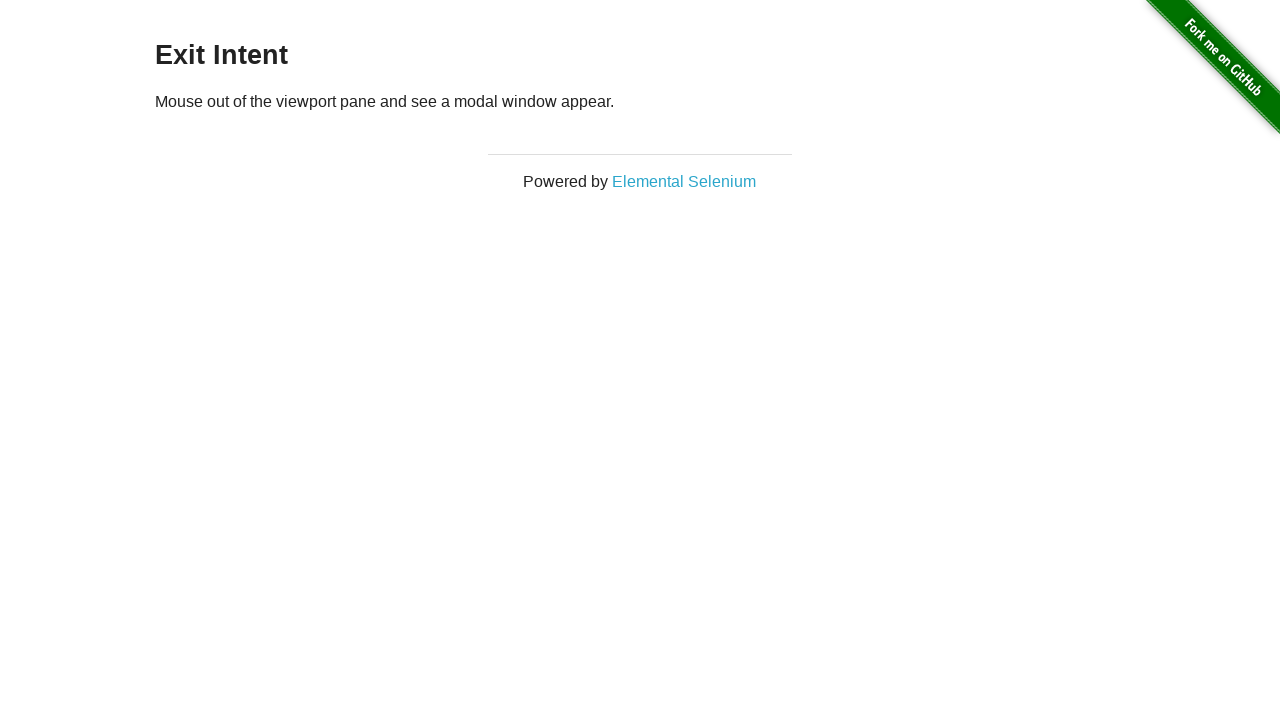

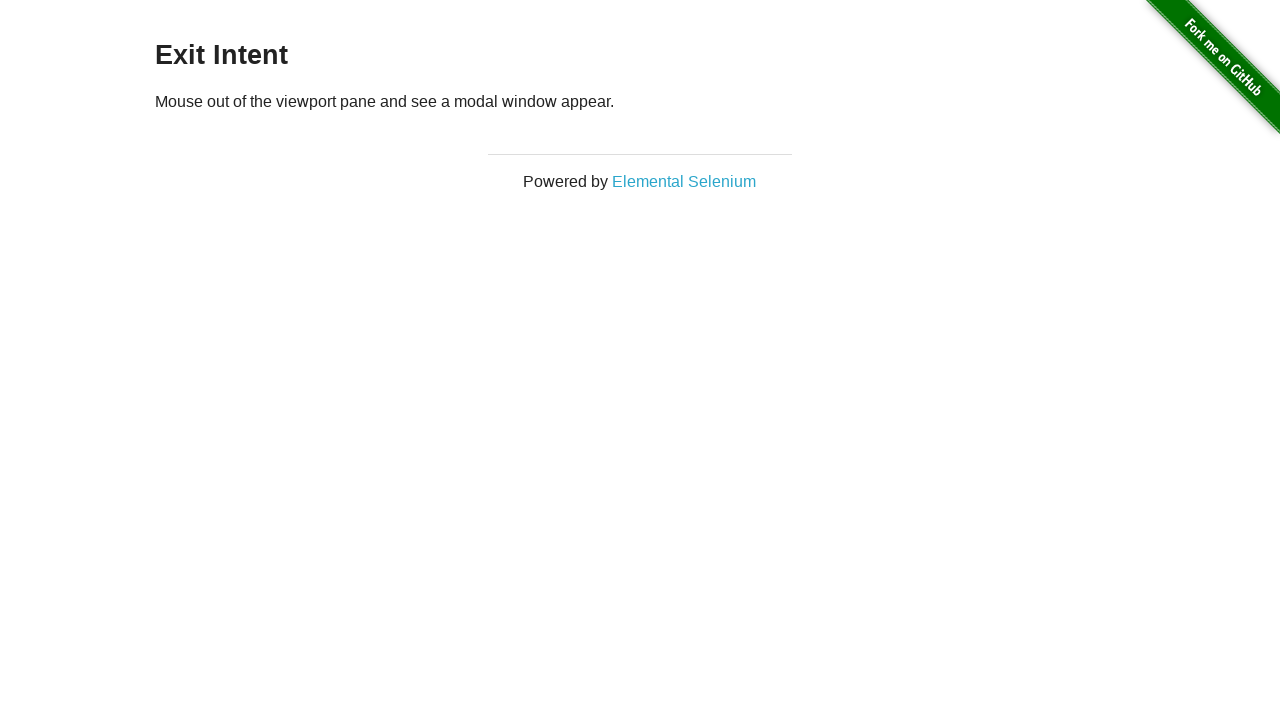